Tests JavaScript prompt dialog handling by navigating to W3Schools TryIt editor, switching to the result iframe, clicking a button to trigger a JS prompt, entering text into the prompt, and accepting it.

Starting URL: https://www.w3schools.com/js/tryit.asp?filename=tryjs_prompt

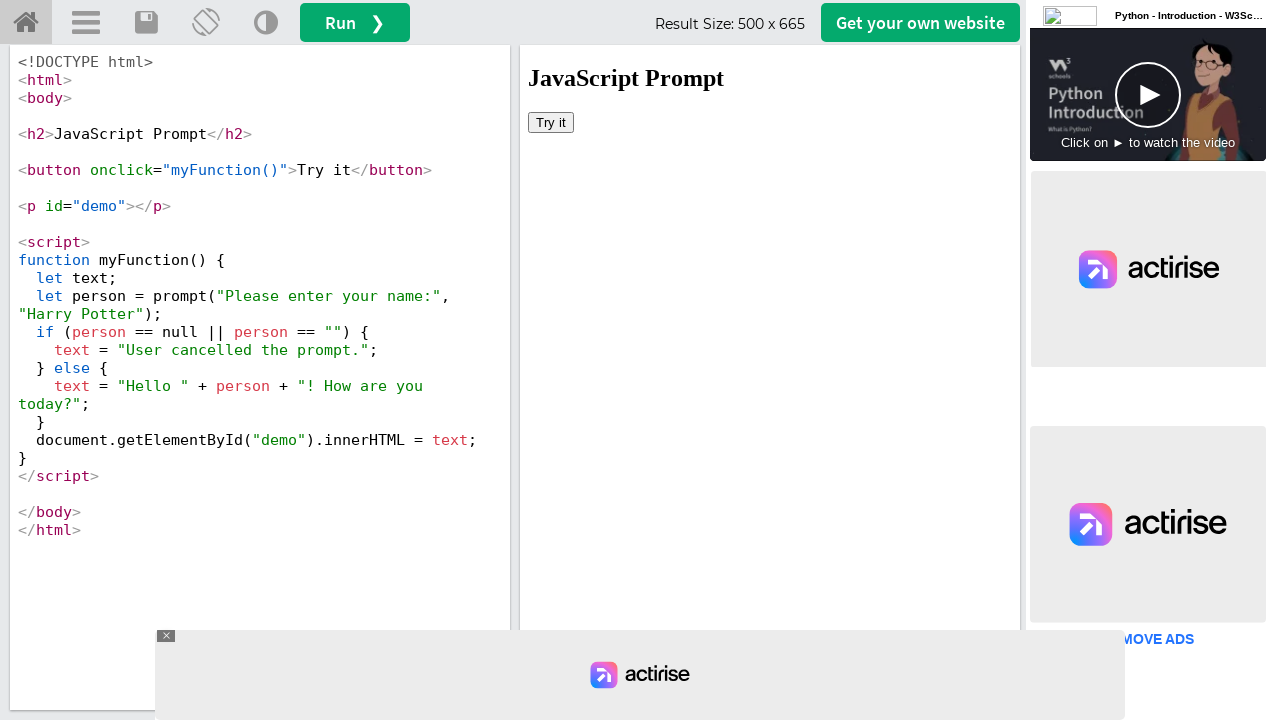

Located the result iframe (#iframeResult)
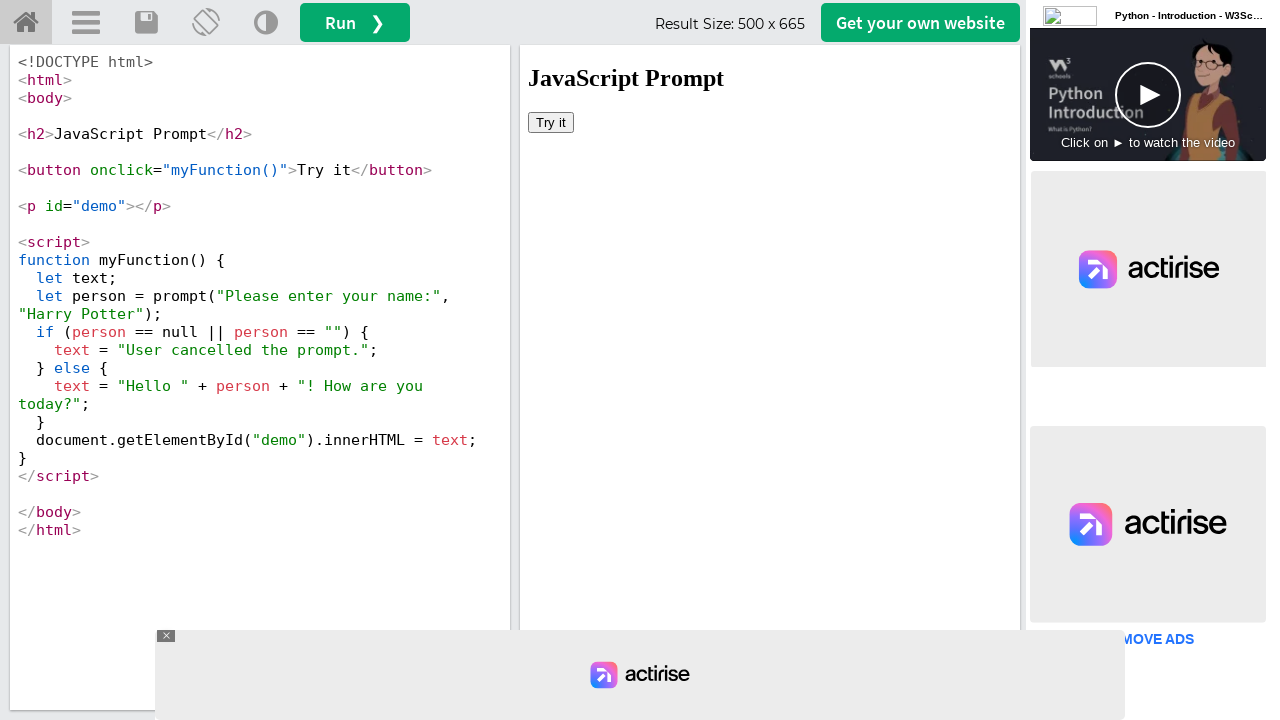

Clicked the 'Try it' button inside the iframe at (551, 122) on #iframeResult >> internal:control=enter-frame >> xpath=//button[text()='Try it']
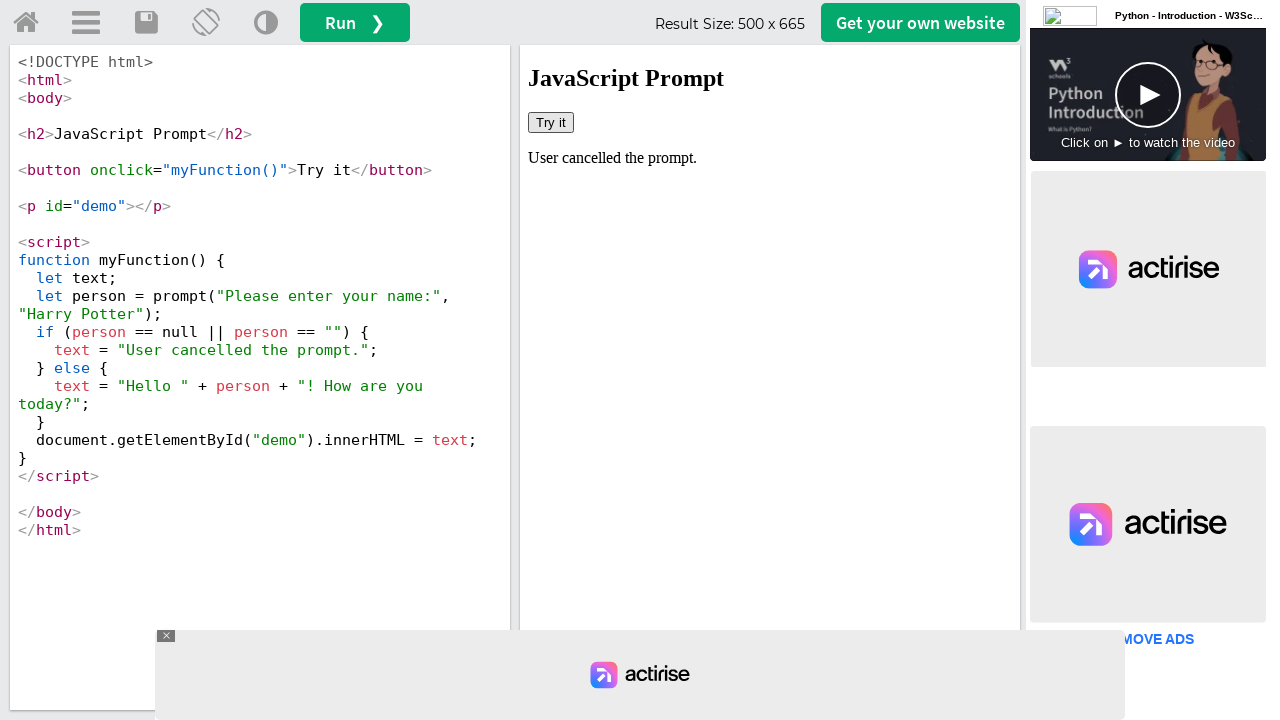

Set up dialog handler to accept prompt with text 'Playwright Test'
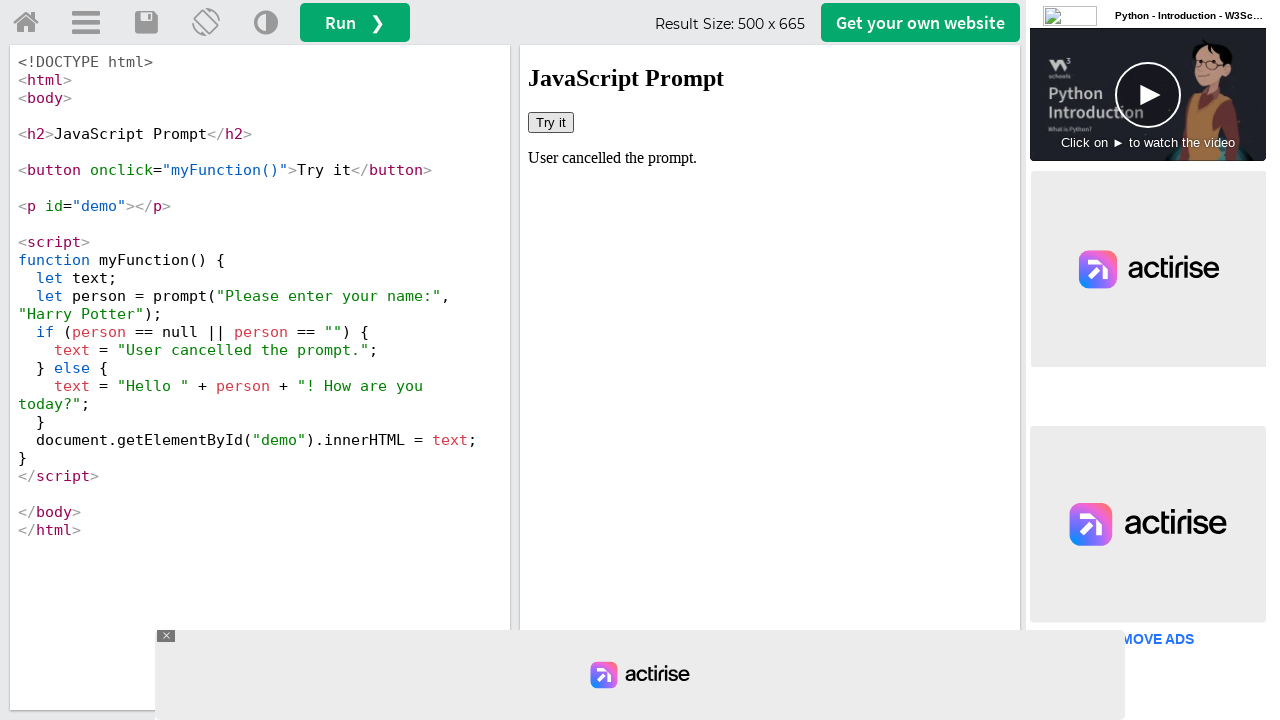

Re-clicked the 'Try it' button to trigger the prompt dialog at (551, 122) on #iframeResult >> internal:control=enter-frame >> xpath=//button[text()='Try it']
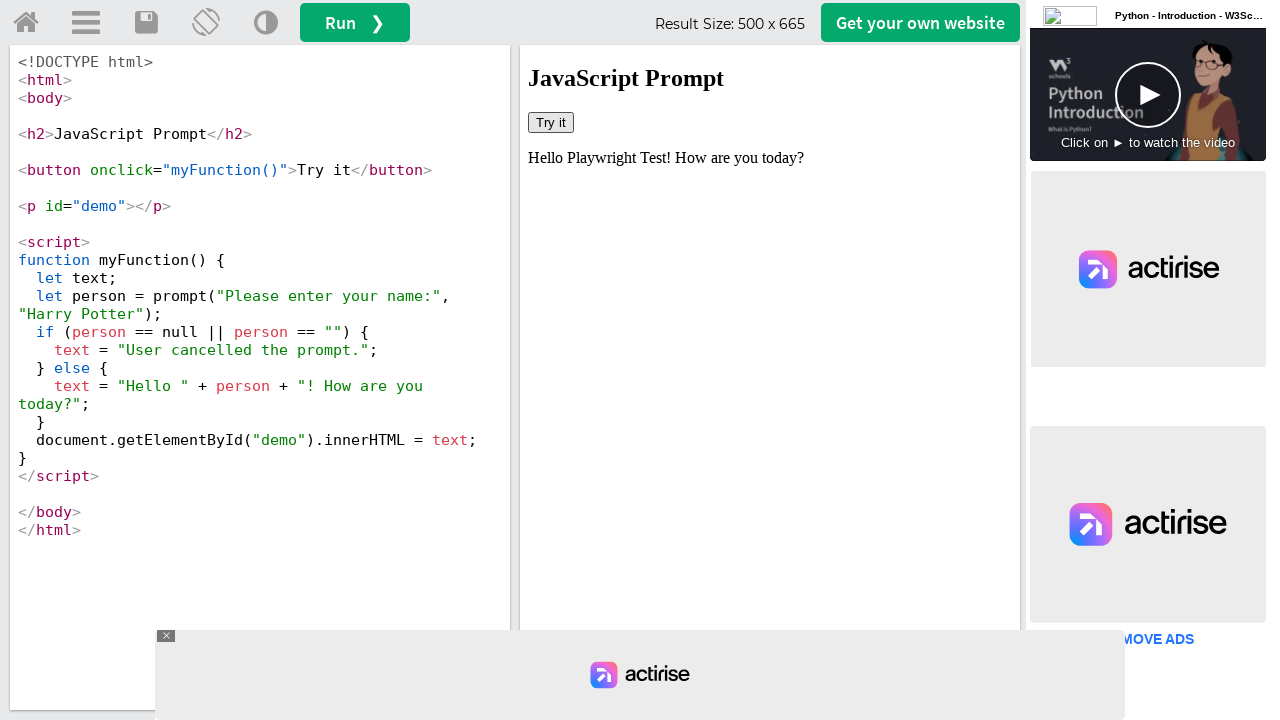

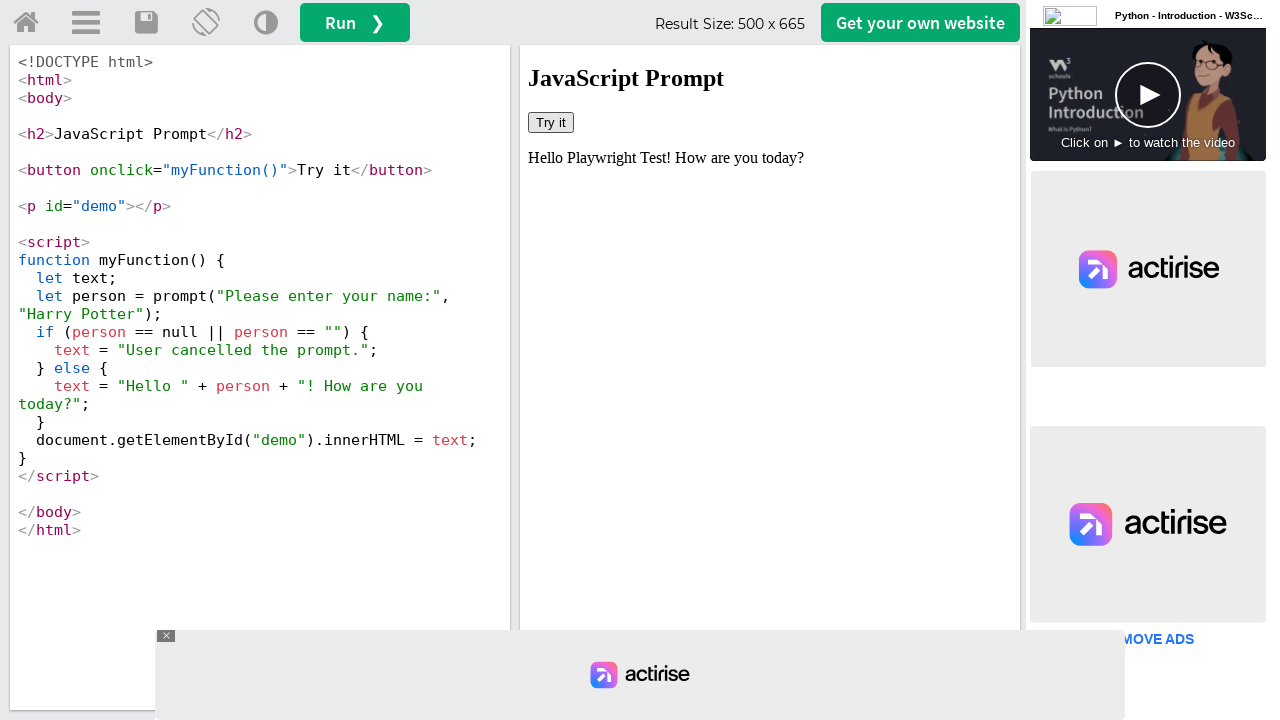